Tests double-click functionality by double-clicking a colored box inside an iframe to change its background color from blue to yellow

Starting URL: http://api.jquery.com/dblclick/

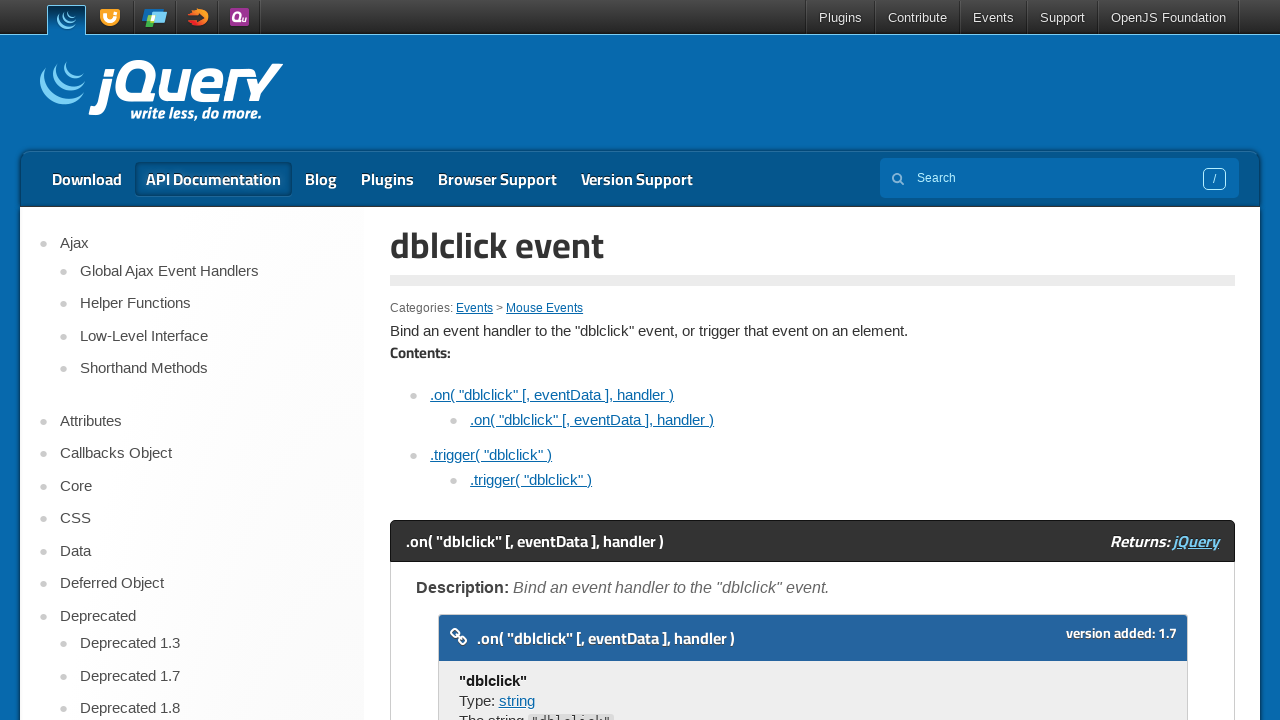

Located and switched to iframe
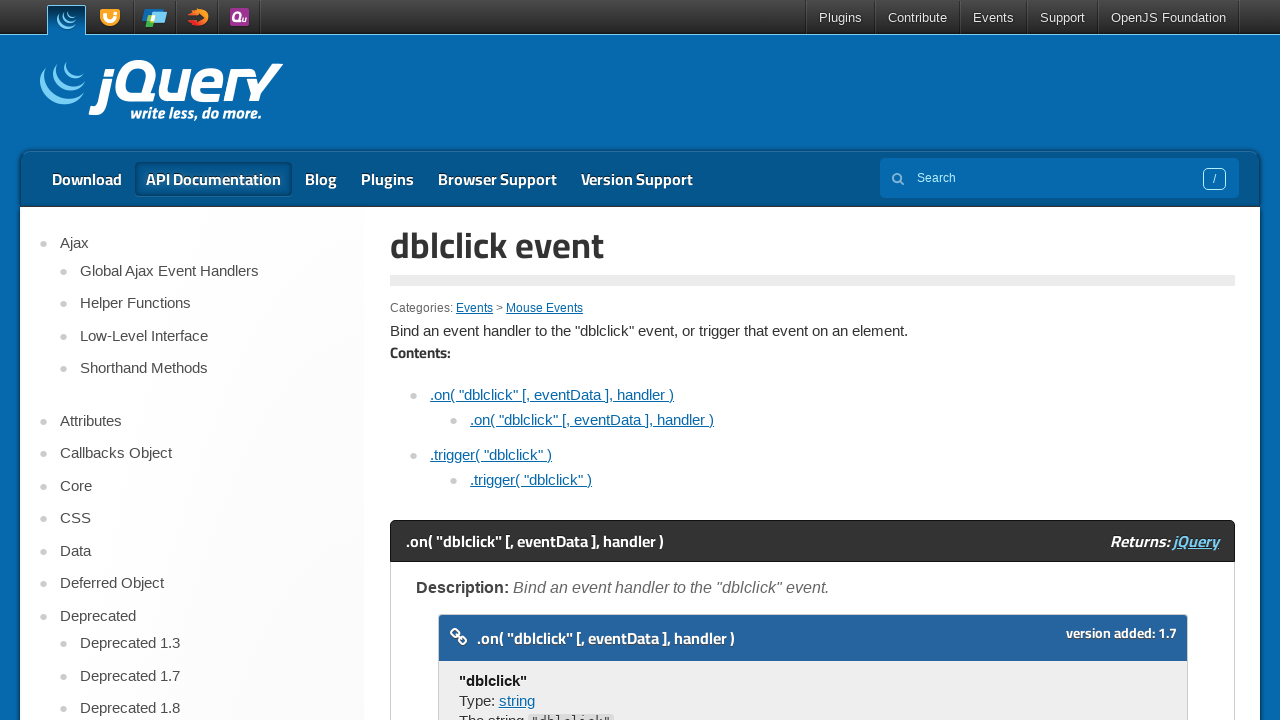

Located colored box element in iframe
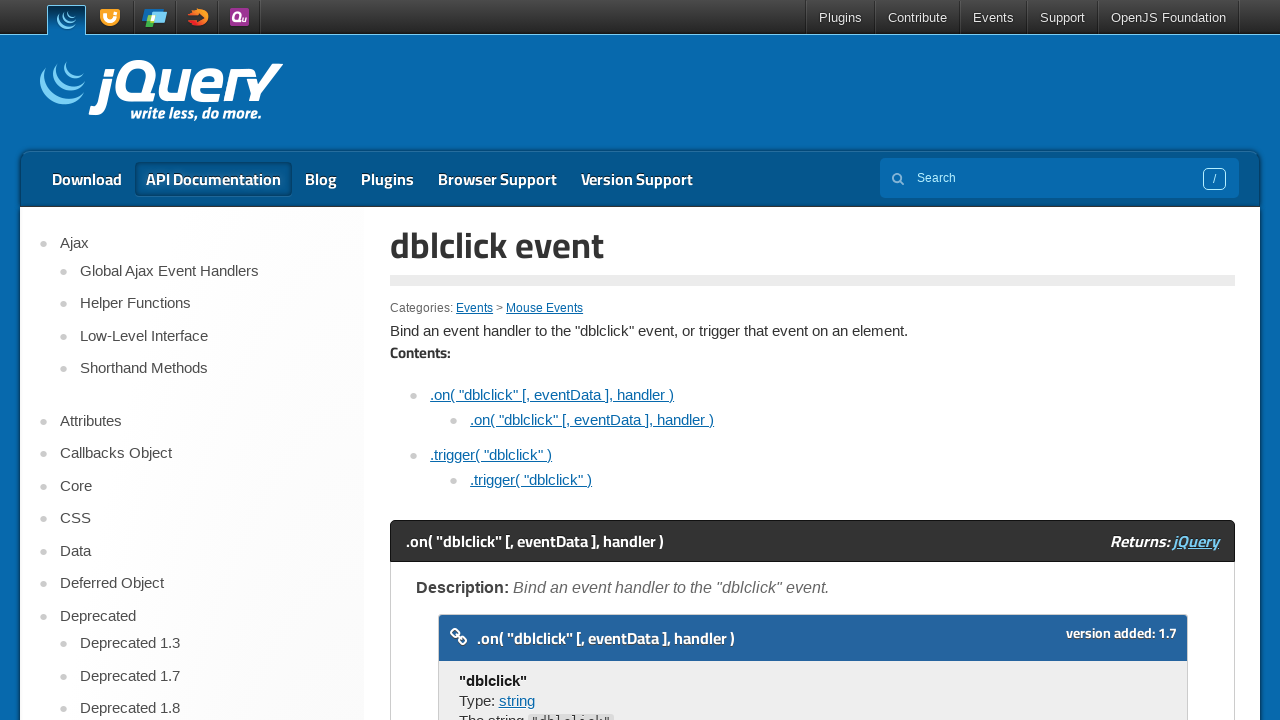

Double-clicked the colored box to trigger color change from blue to yellow at (478, 360) on iframe >> nth=0 >> internal:control=enter-frame >> div >> nth=0
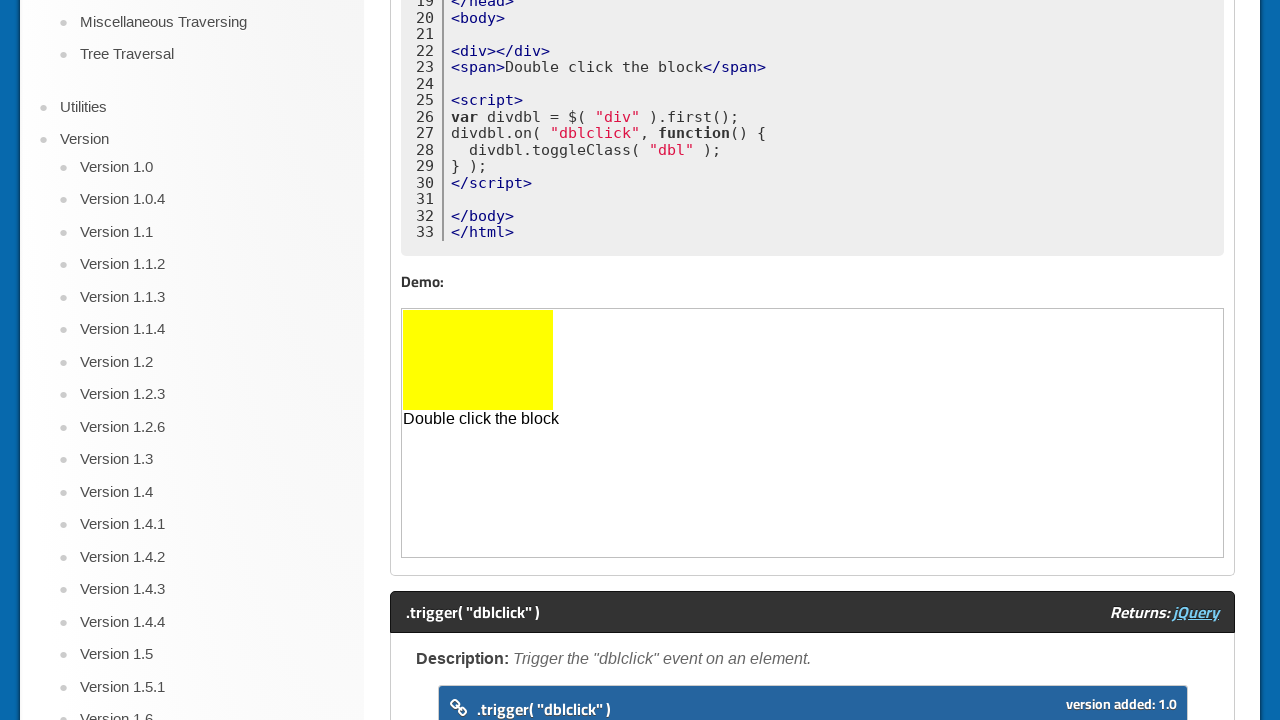

Waited 500ms for color change animation to complete
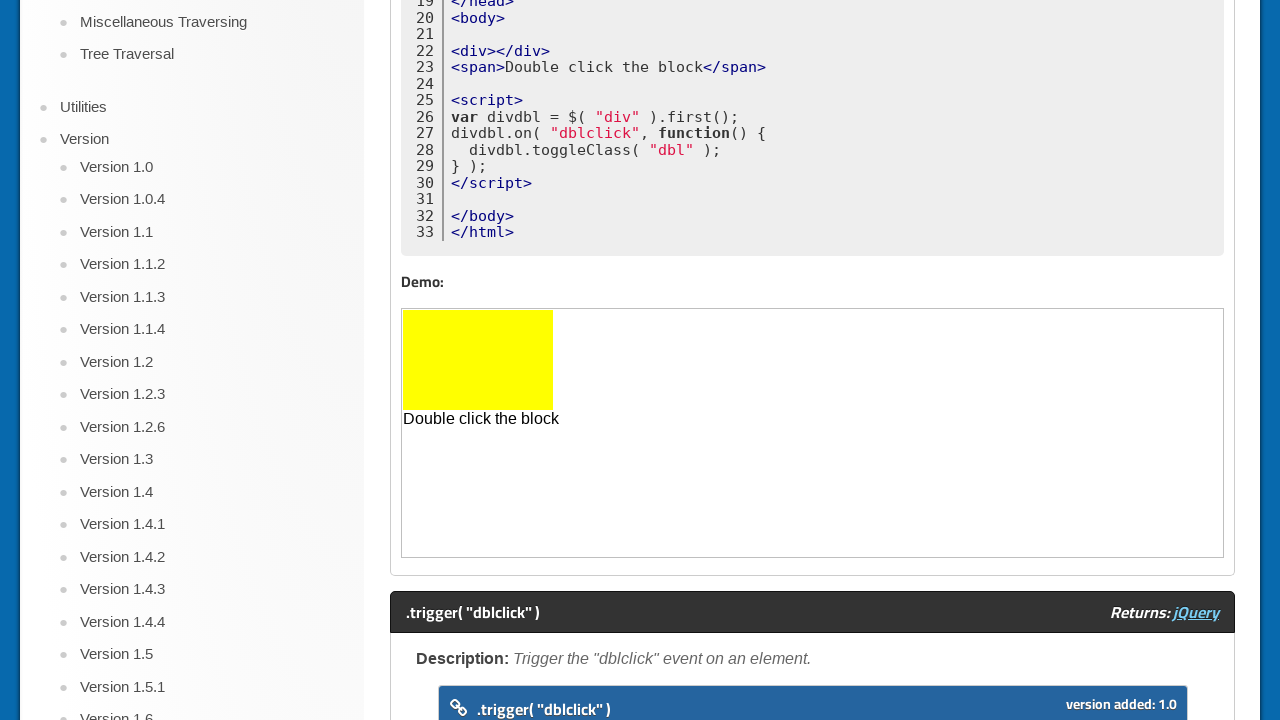

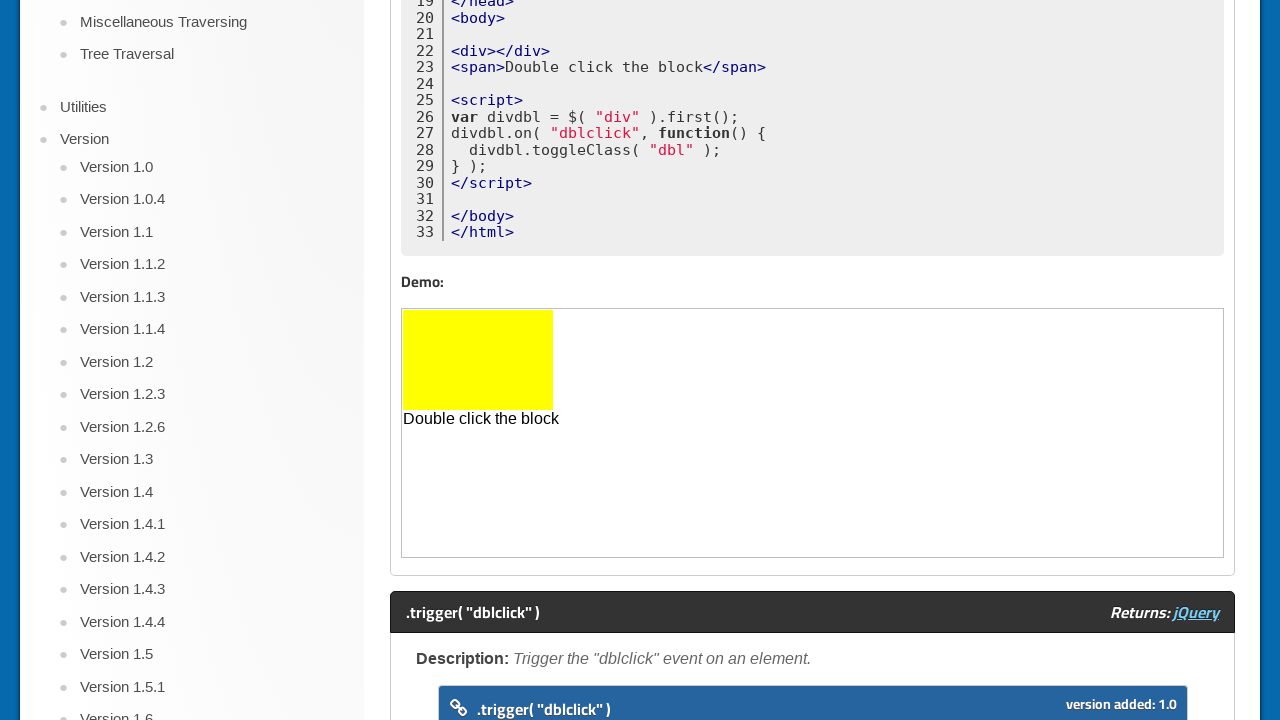